Tests that clicking Clear completed removes completed items from the list

Starting URL: https://demo.playwright.dev/todomvc

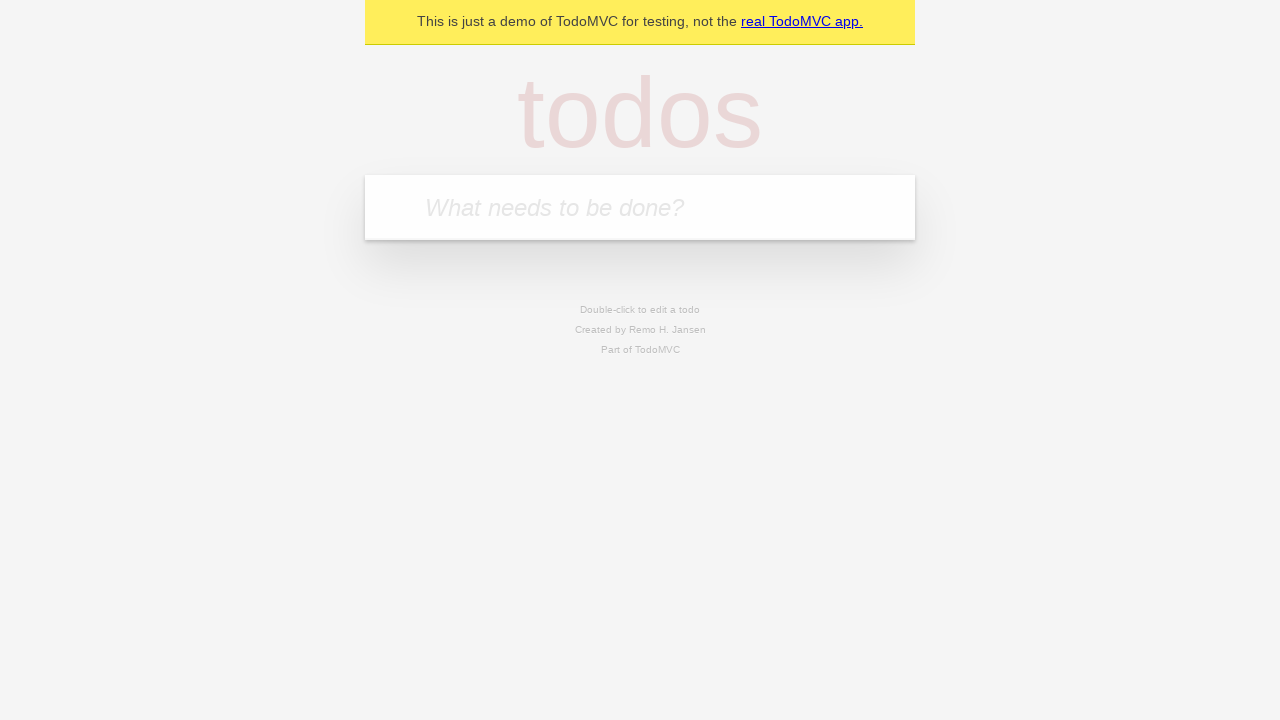

Filled todo input with 'buy some cheese' on internal:attr=[placeholder="What needs to be done?"i]
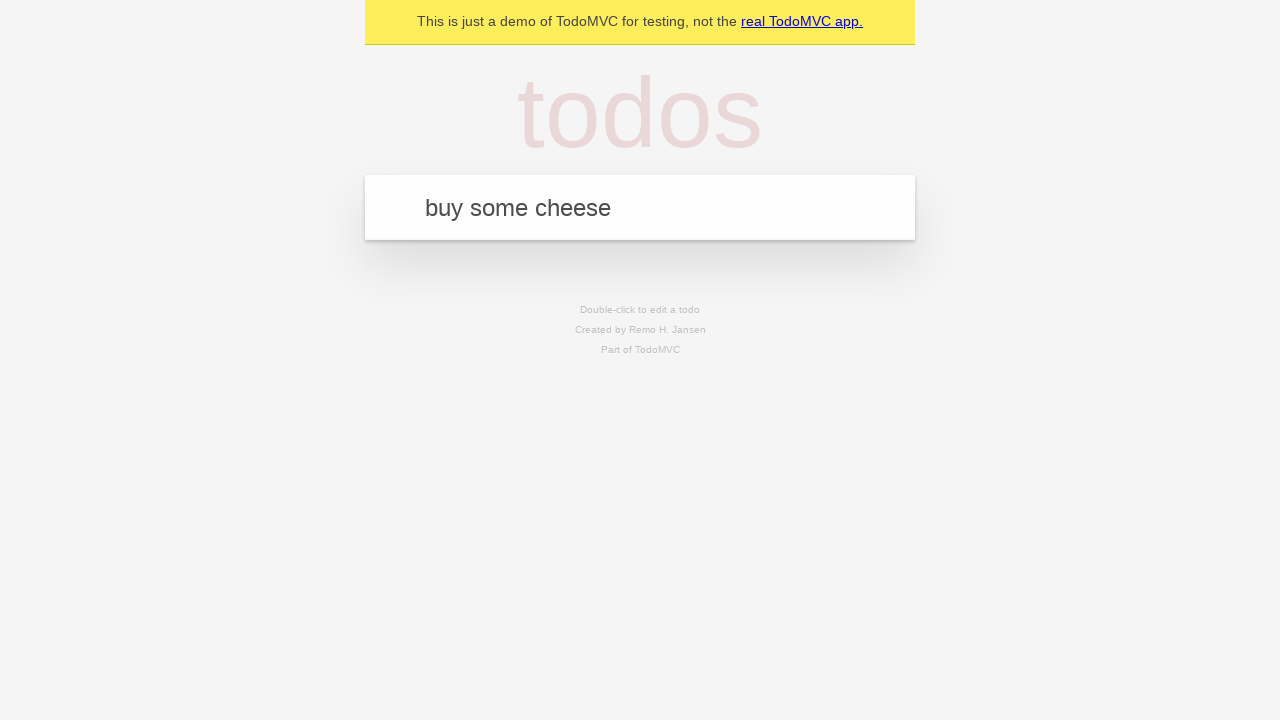

Pressed Enter to add first todo item on internal:attr=[placeholder="What needs to be done?"i]
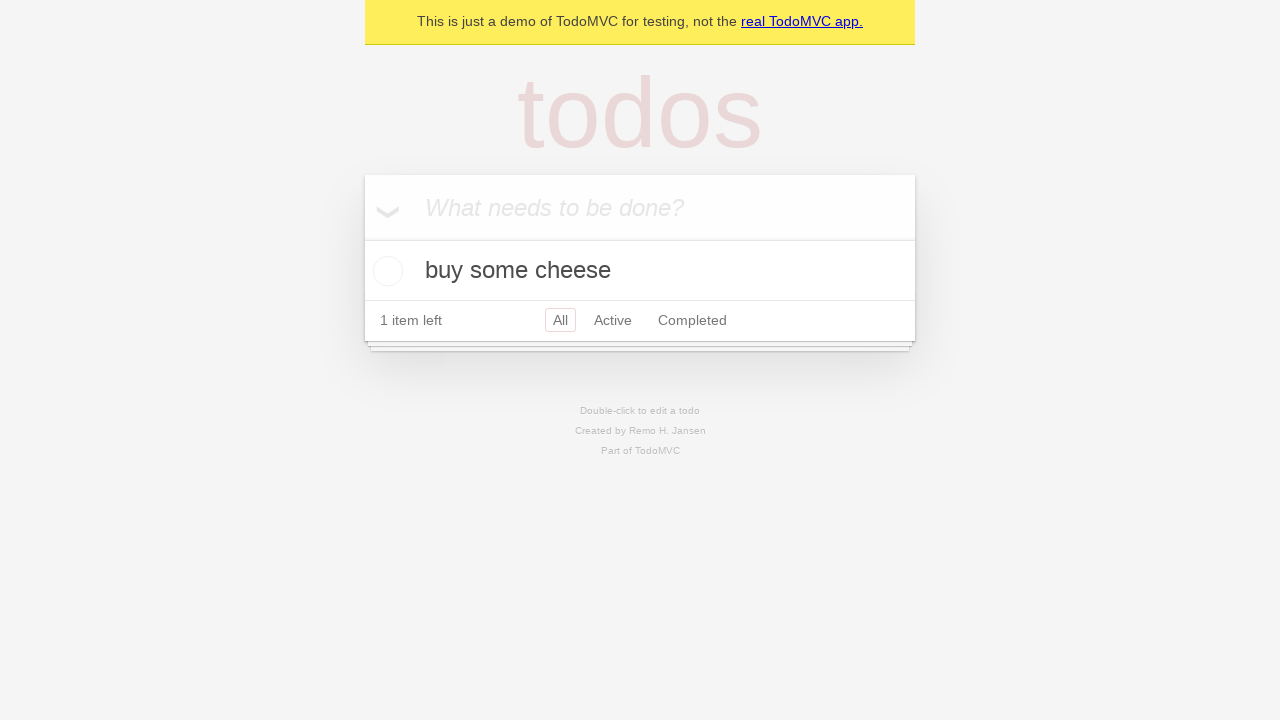

Filled todo input with 'feed the cat' on internal:attr=[placeholder="What needs to be done?"i]
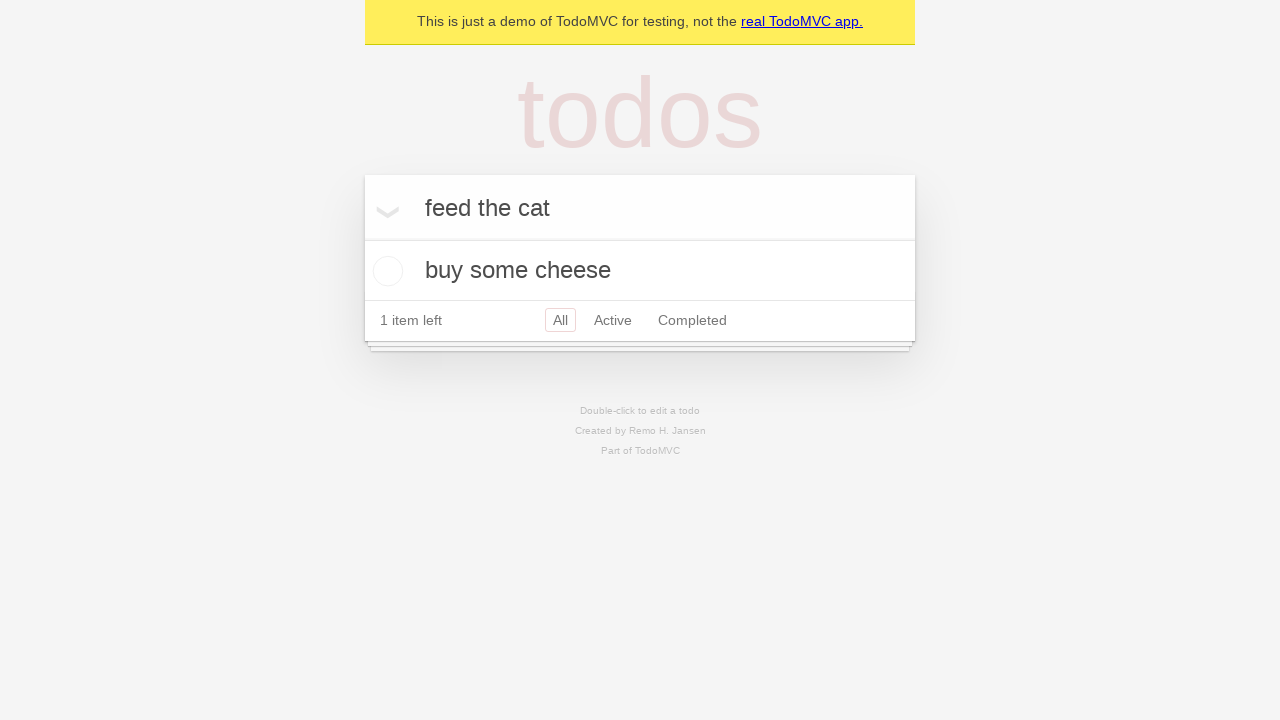

Pressed Enter to add second todo item on internal:attr=[placeholder="What needs to be done?"i]
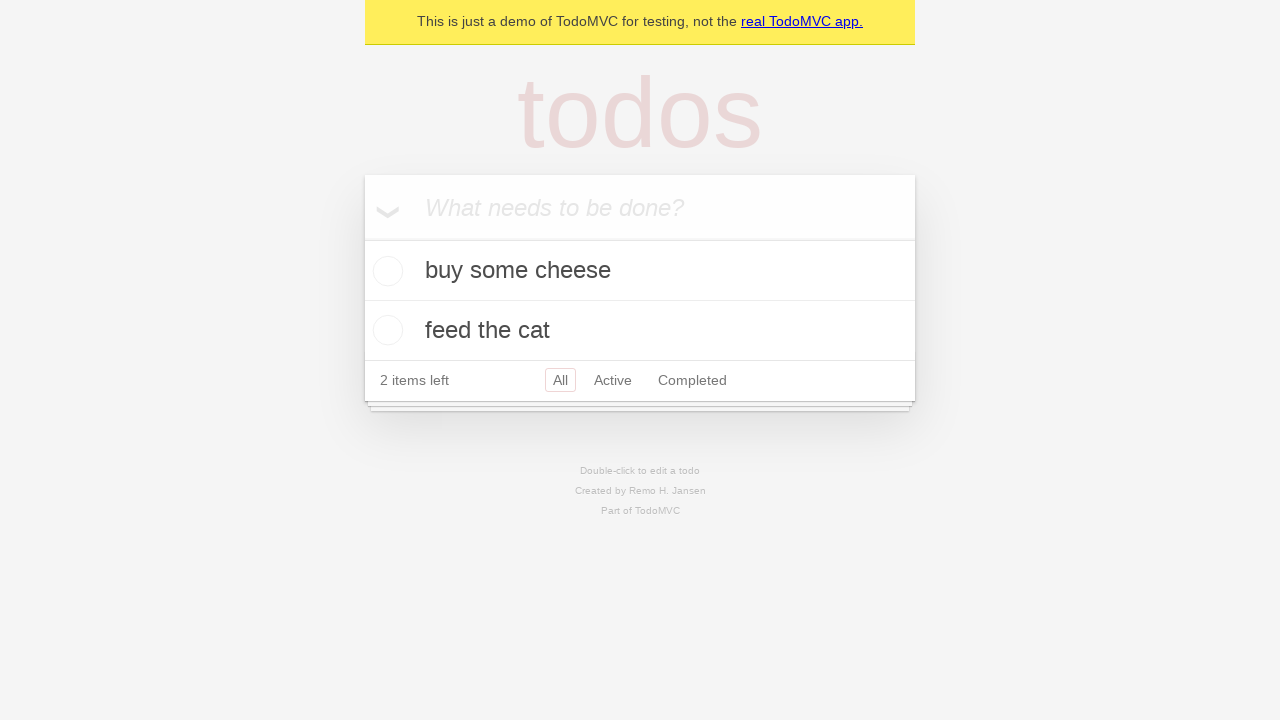

Filled todo input with 'book a doctors appointment' on internal:attr=[placeholder="What needs to be done?"i]
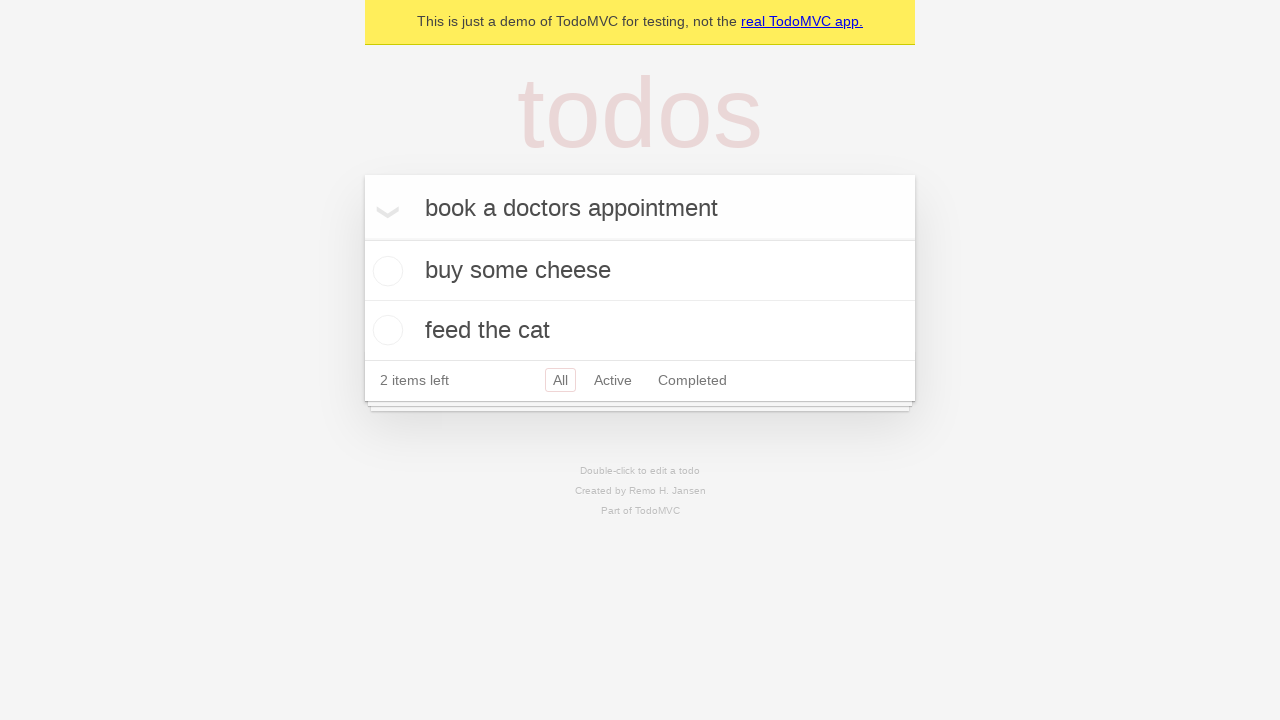

Pressed Enter to add third todo item on internal:attr=[placeholder="What needs to be done?"i]
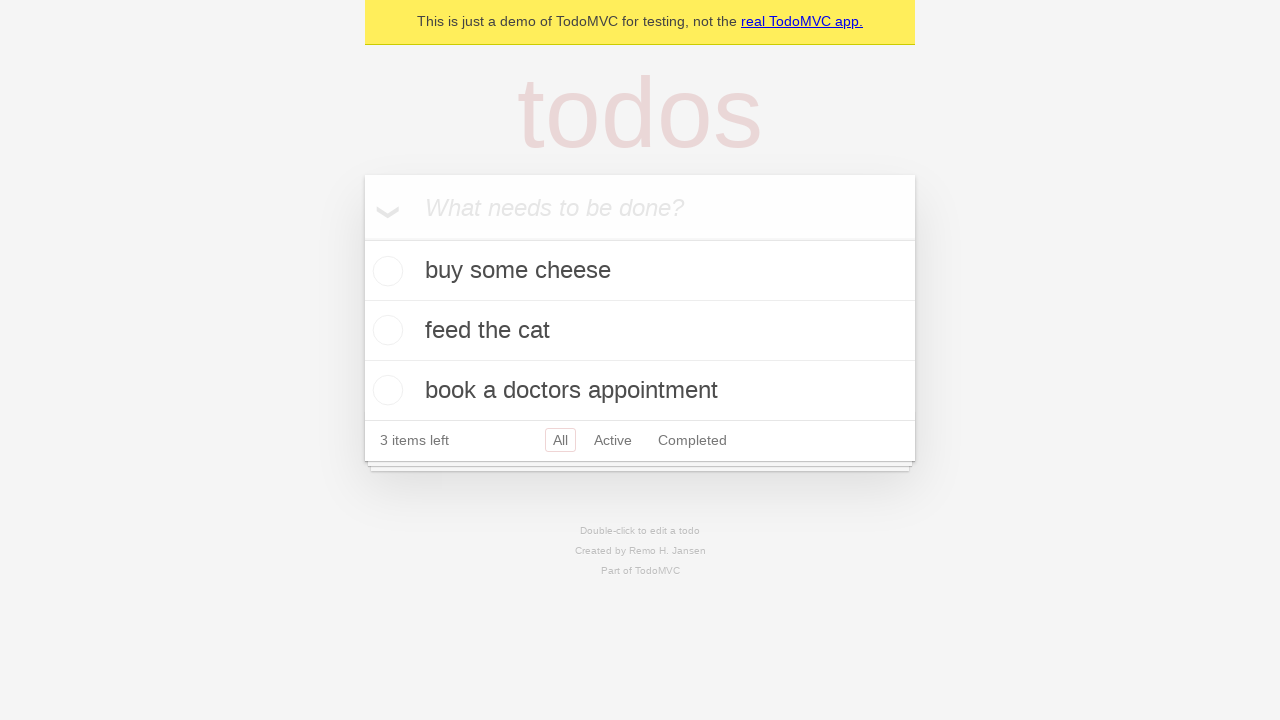

Checked the checkbox for the second todo item to mark it as complete at (385, 330) on internal:testid=[data-testid="todo-item"s] >> nth=1 >> internal:role=checkbox
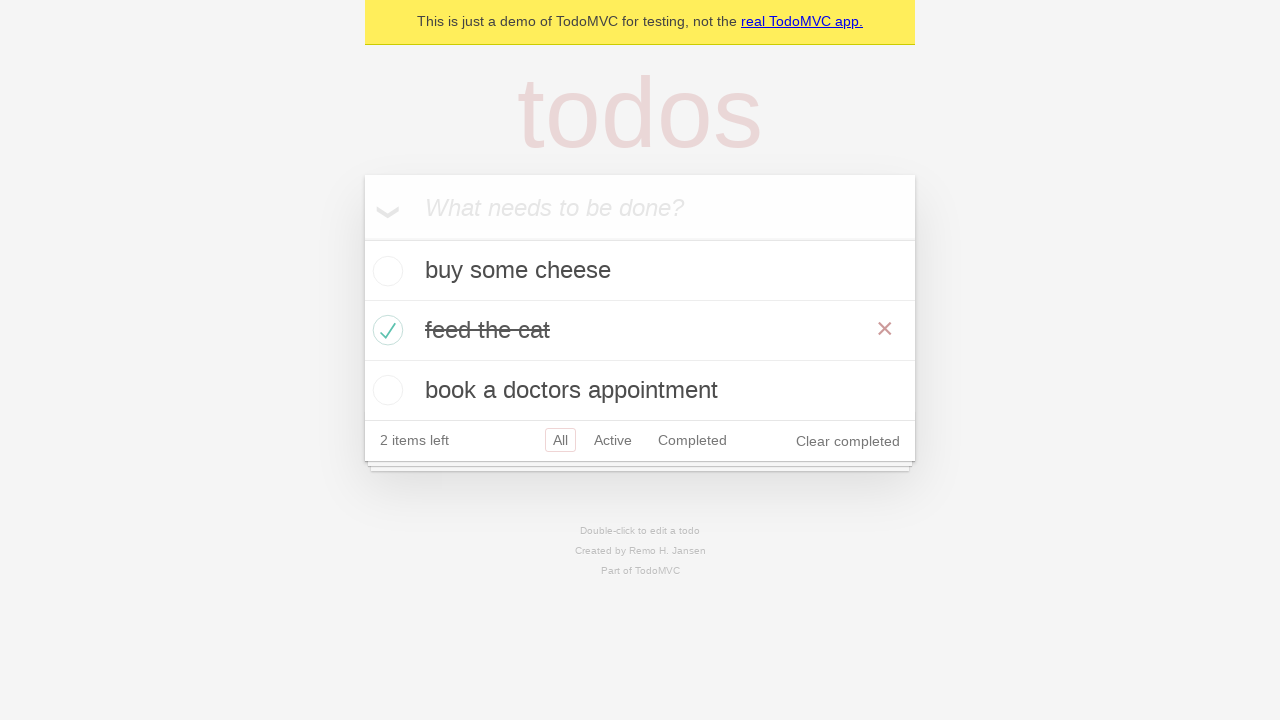

Clicked the 'Clear completed' button at (848, 441) on internal:role=button[name="Clear completed"i]
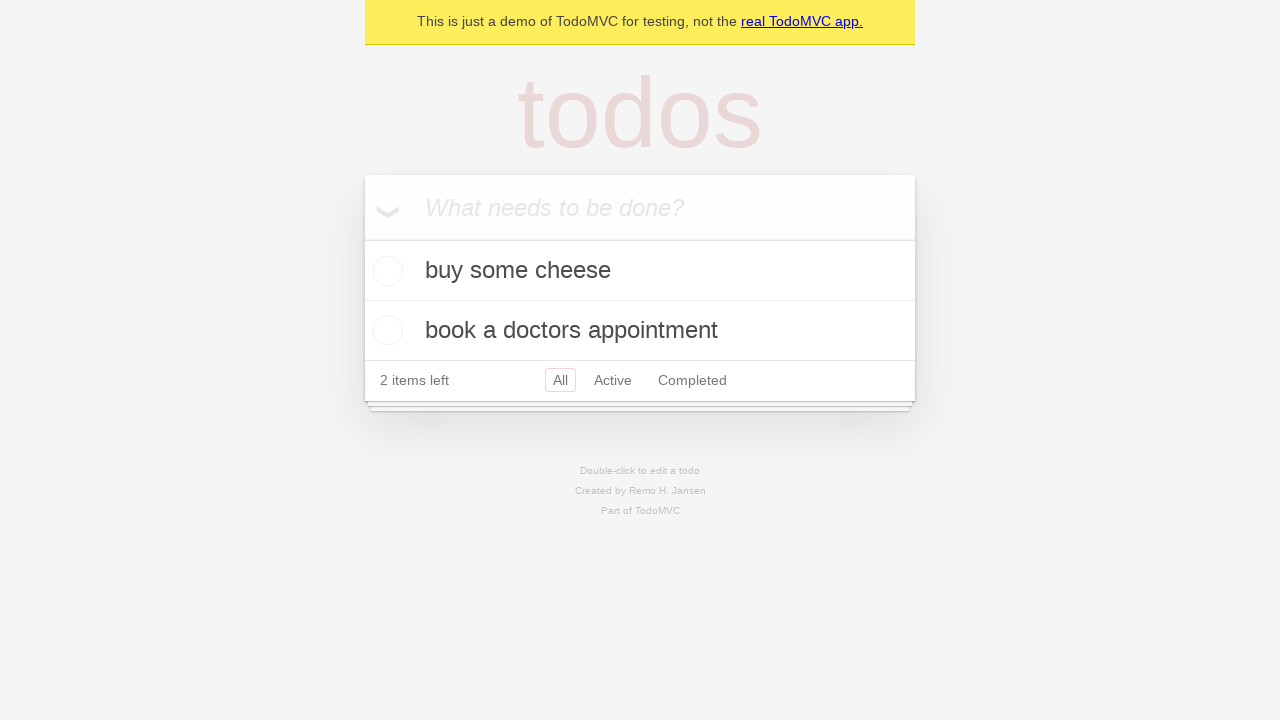

Verified that todo items are still present after clearing completed items
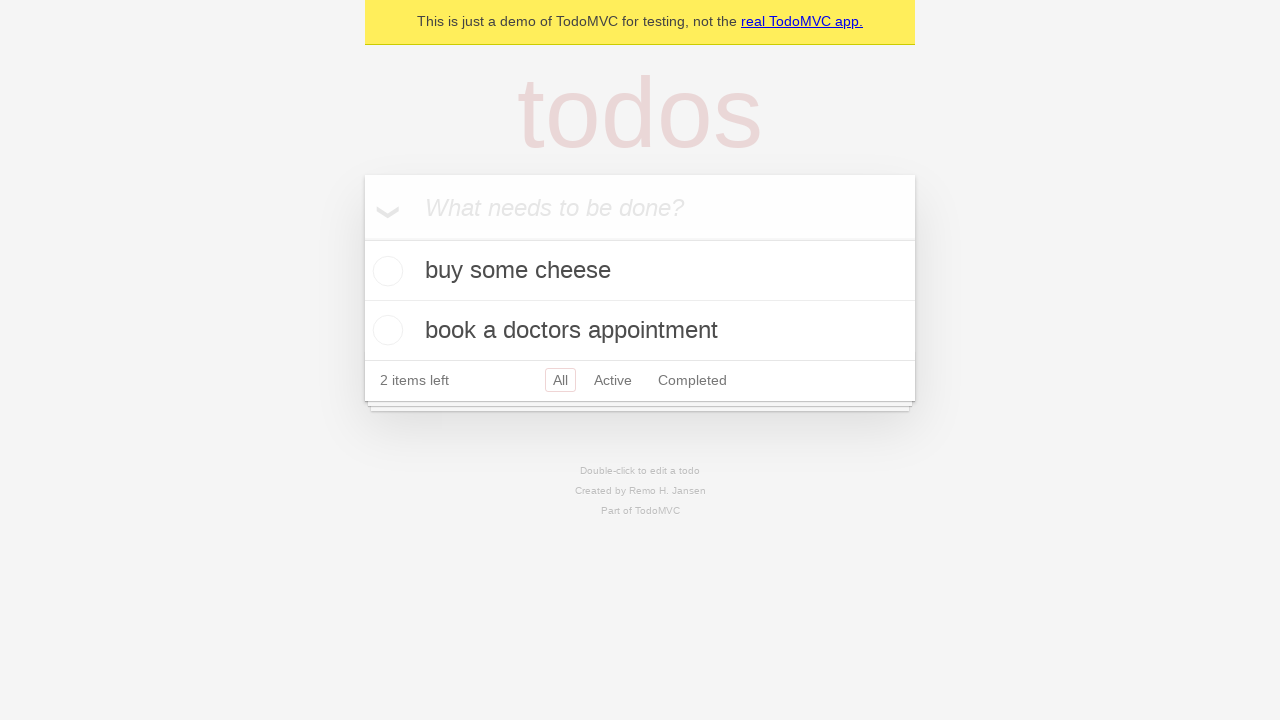

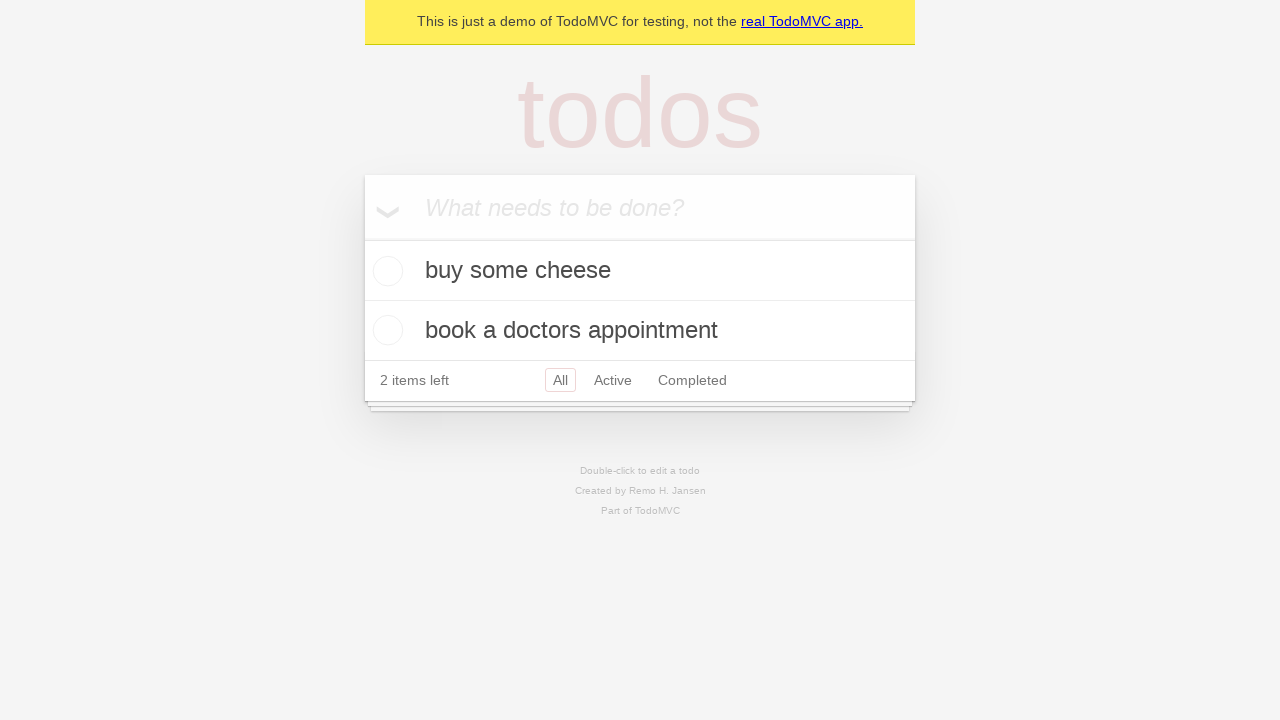